Tests autocomplete functionality within an iframe by navigating to the autocomplete demo page, switching to the iframe, entering text in the autocomplete field, selecting an option with keyboard navigation, and then returning to the main page

Starting URL: https://jqueryui.com/

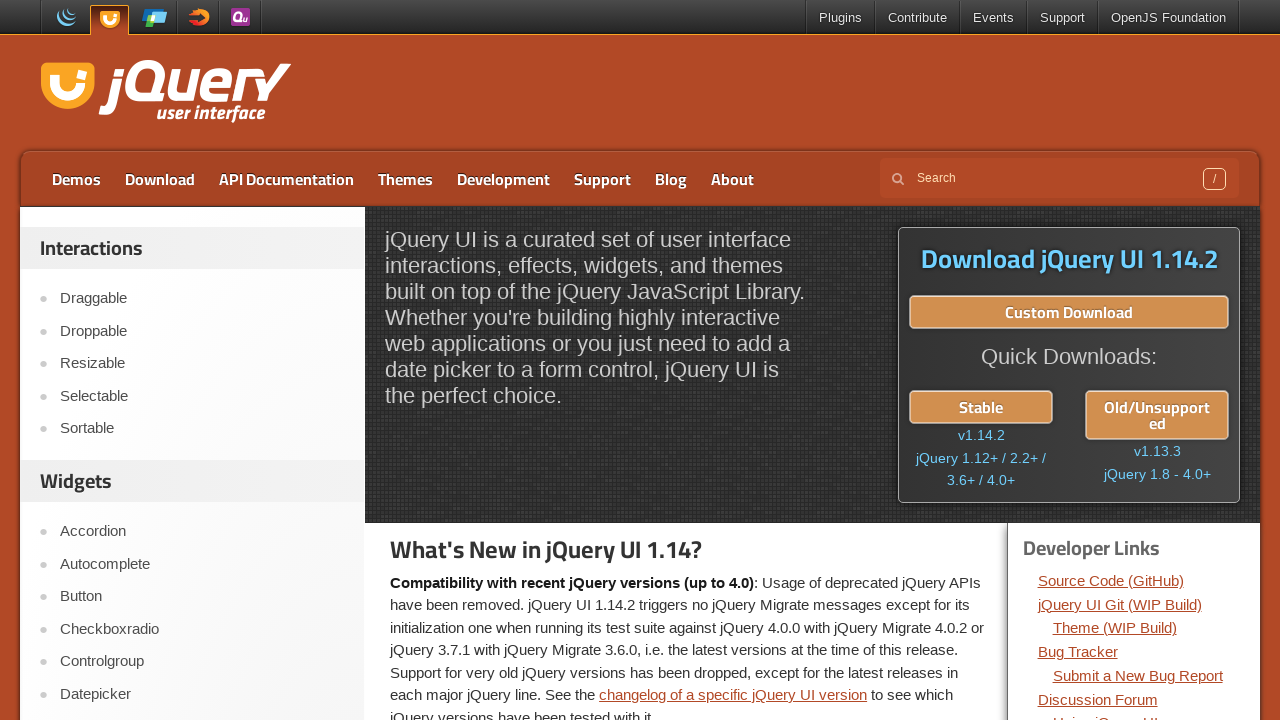

Clicked on Autocomplete link at (202, 564) on xpath=//a[text()='Autocomplete']
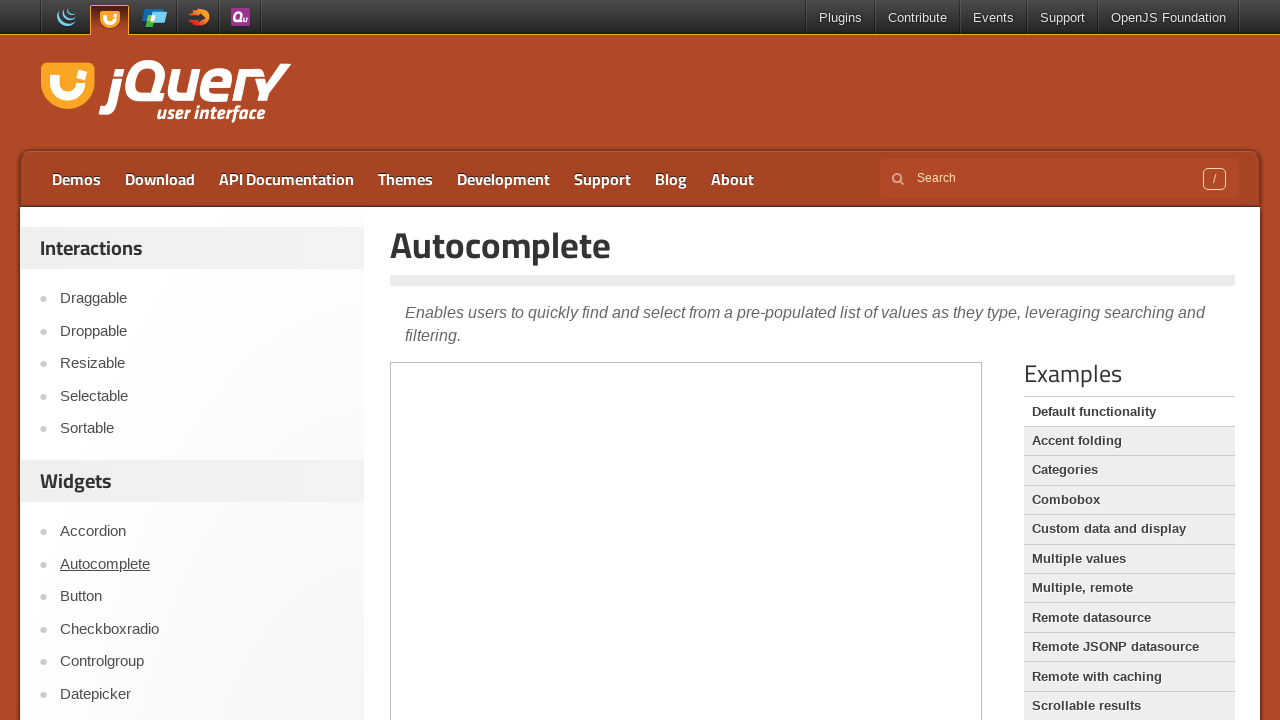

Located the demo iframe
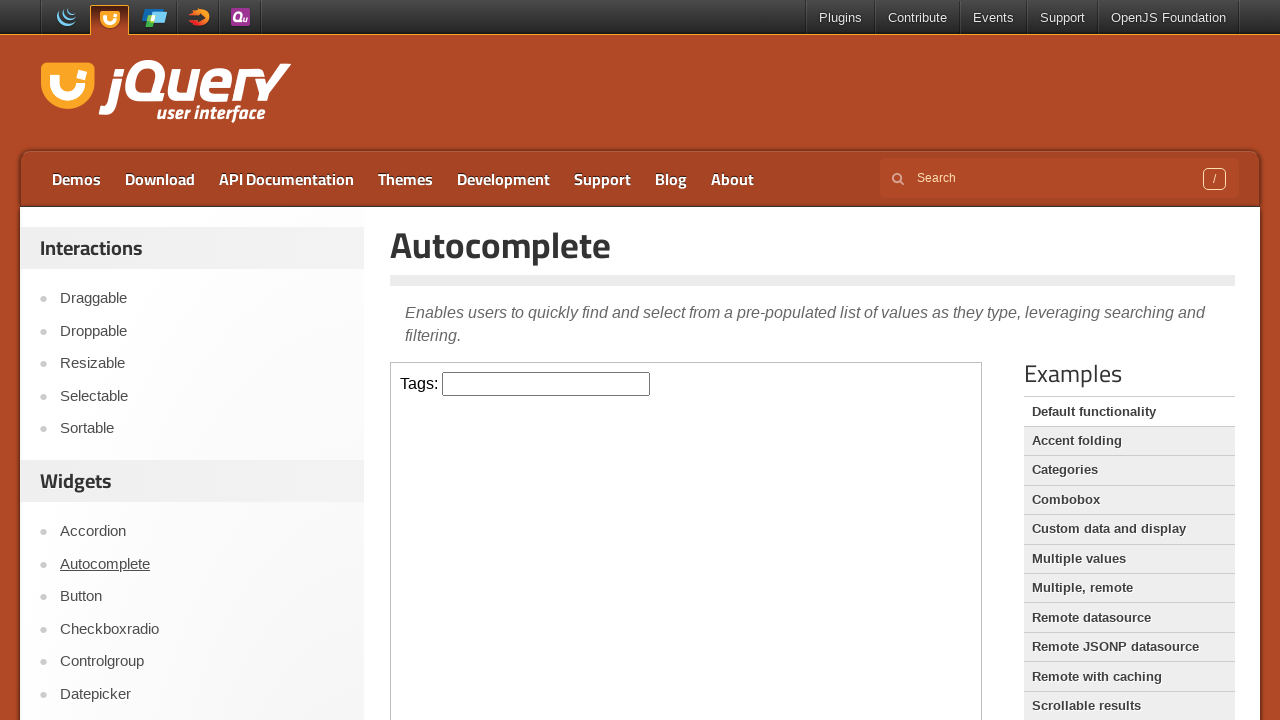

Filled autocomplete input field with 'ja' on .demo-frame >> nth=0 >> internal:control=enter-frame >> input#tags
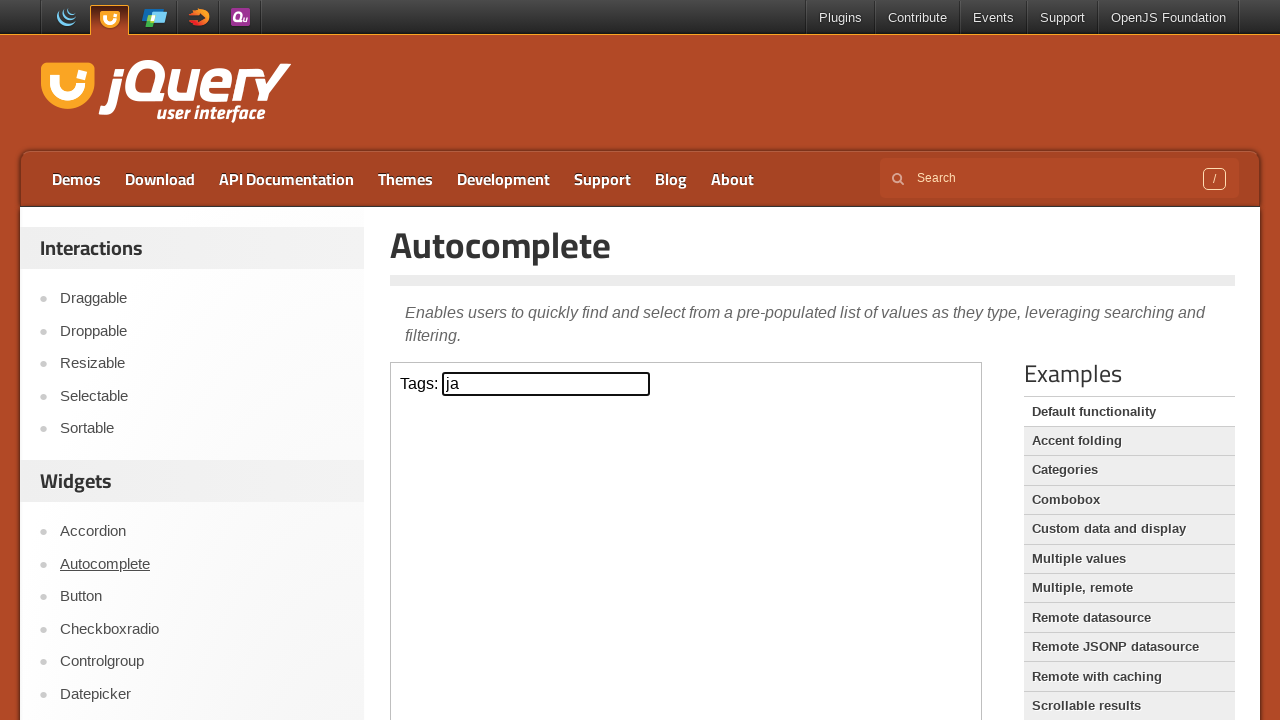

Waited for autocomplete suggestions to appear
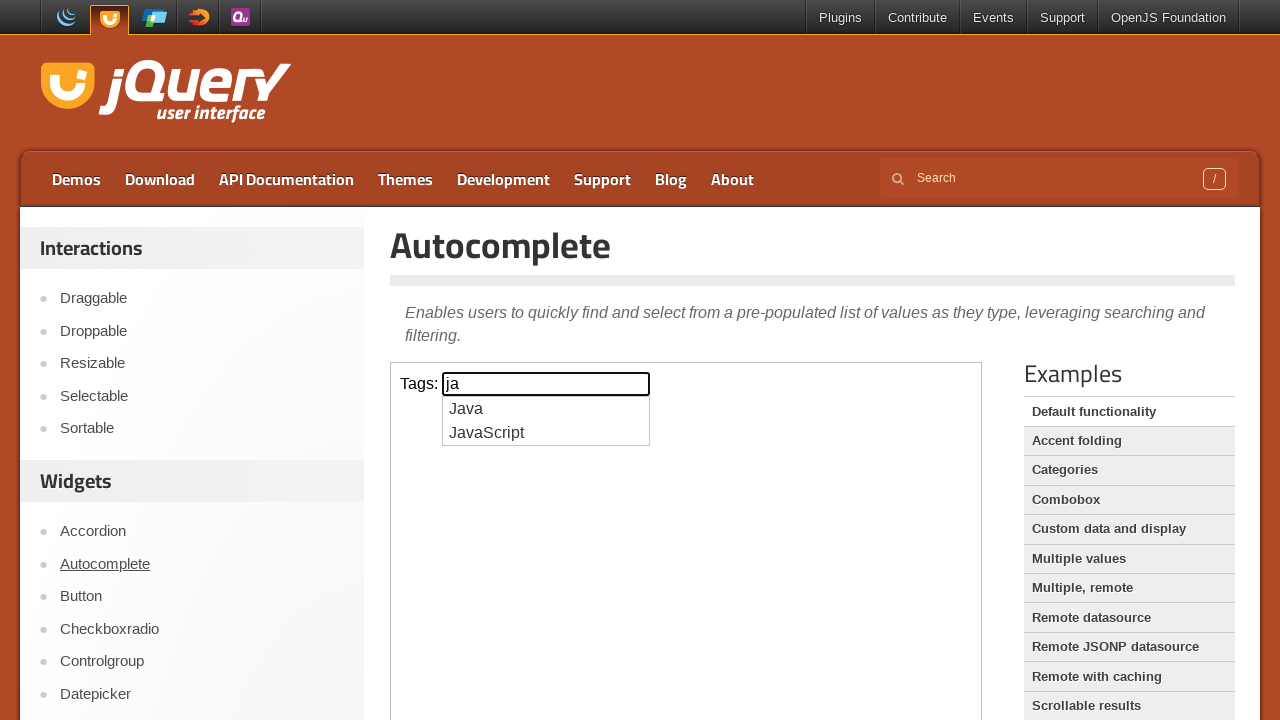

Pressed ArrowDown to navigate autocomplete suggestions on .demo-frame >> nth=0 >> internal:control=enter-frame >> input#tags
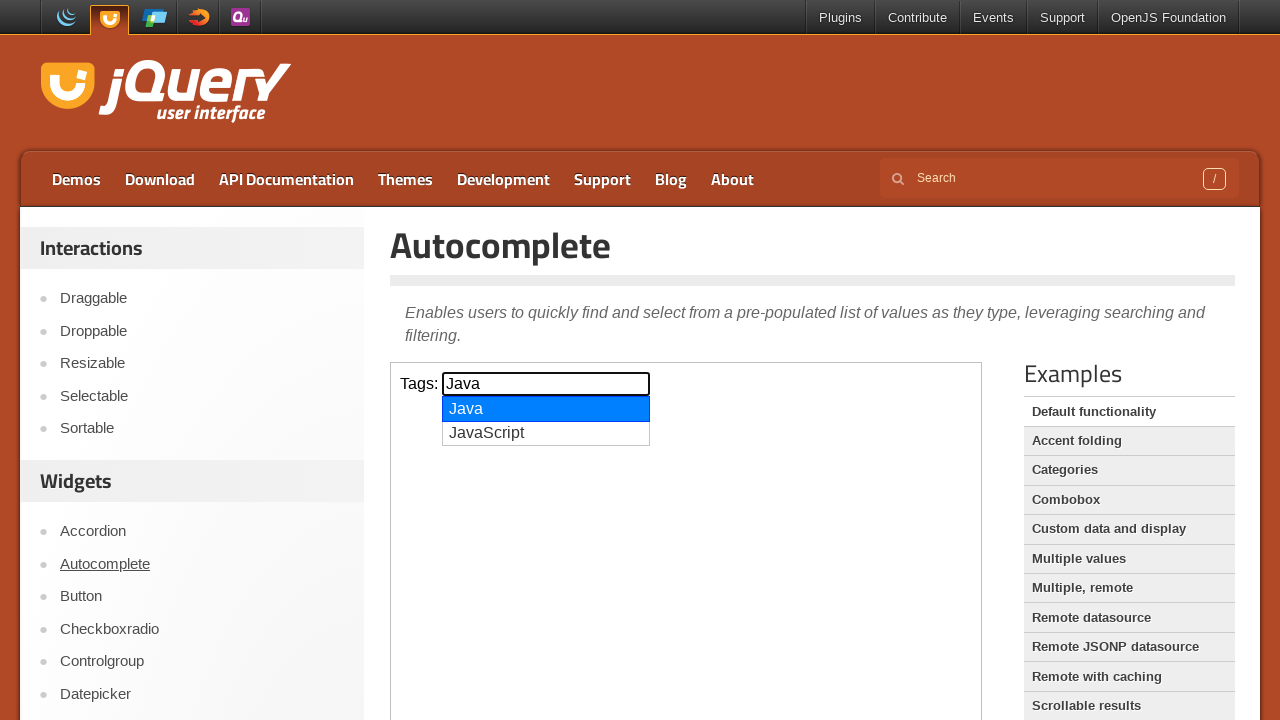

Pressed Enter to select the autocomplete option on .demo-frame >> nth=0 >> internal:control=enter-frame >> input#tags
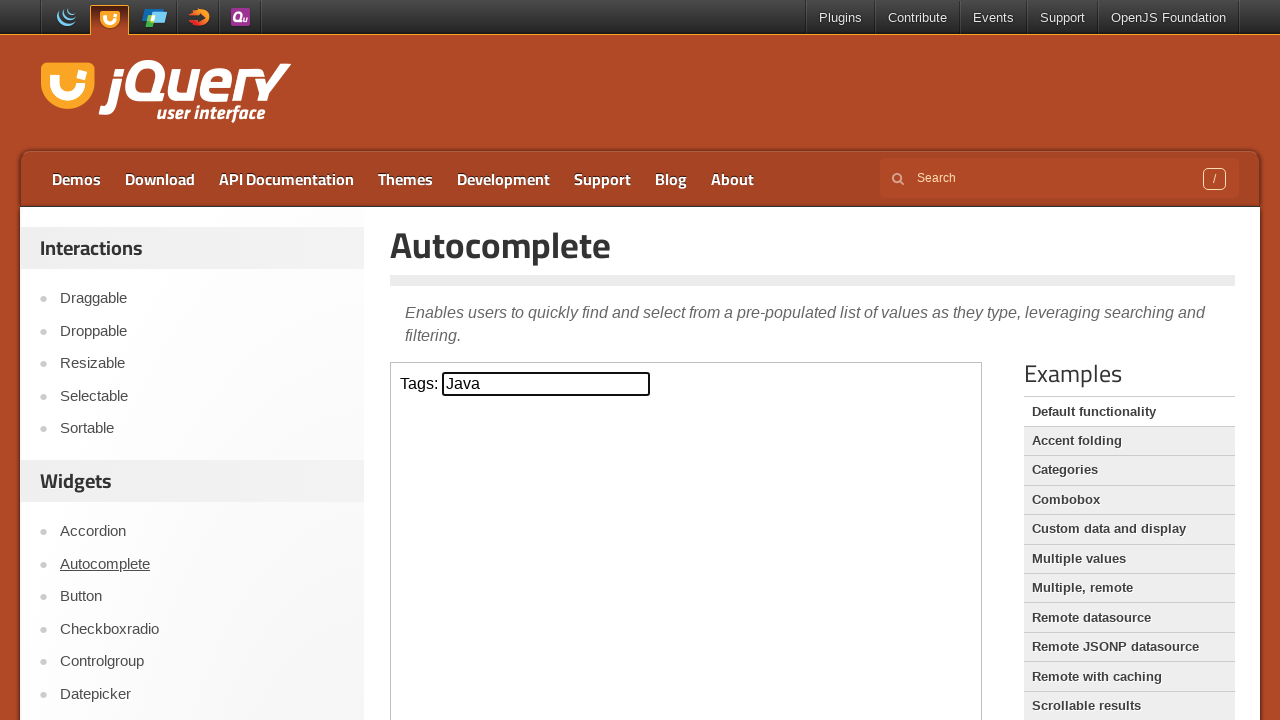

Clicked on logo to return to home page at (162, 93) on .logo
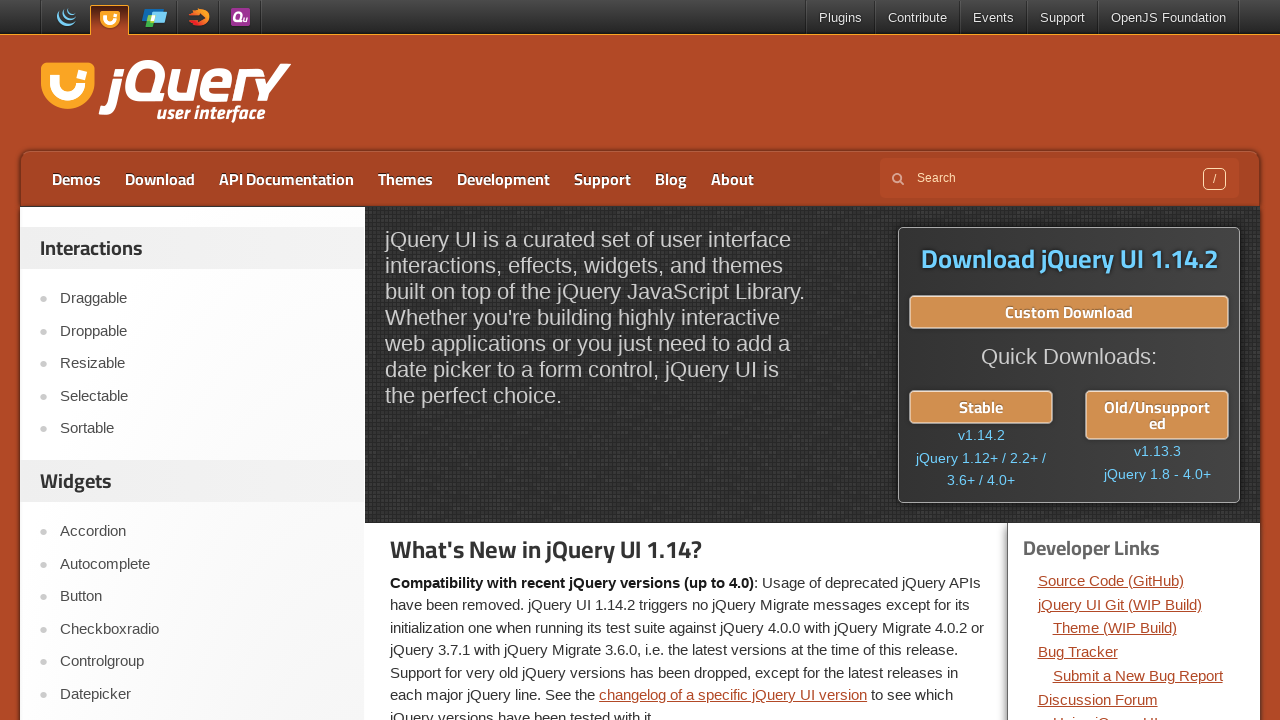

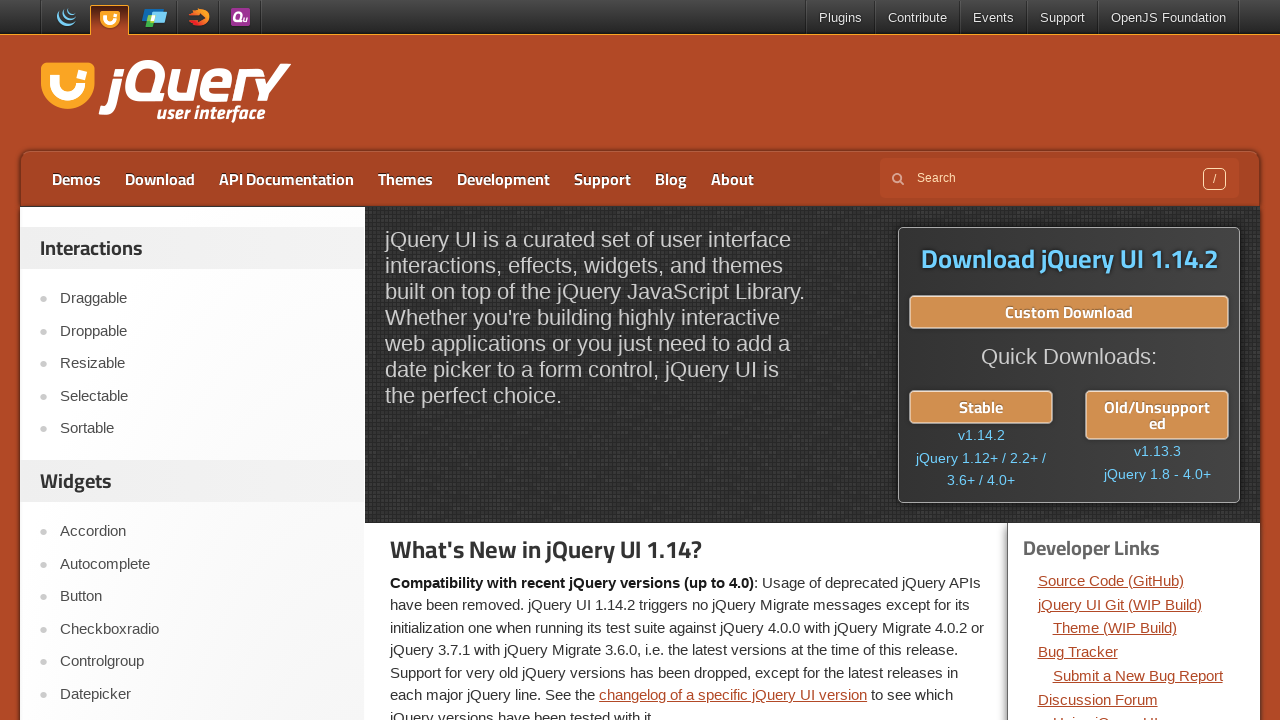